Verifies that navigating to Flipkart loads the correct URL by comparing the current URL against the expected homepage URL

Starting URL: https://www.flipkart.com/

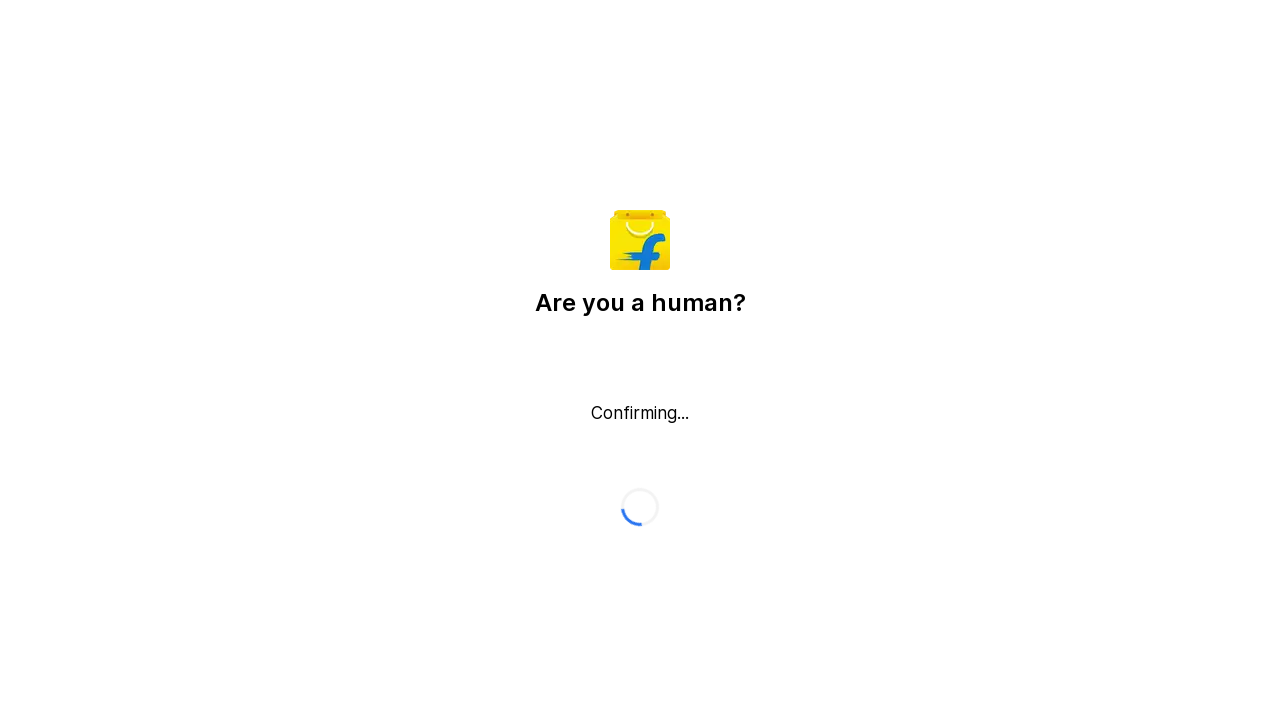

Retrieved current page URL
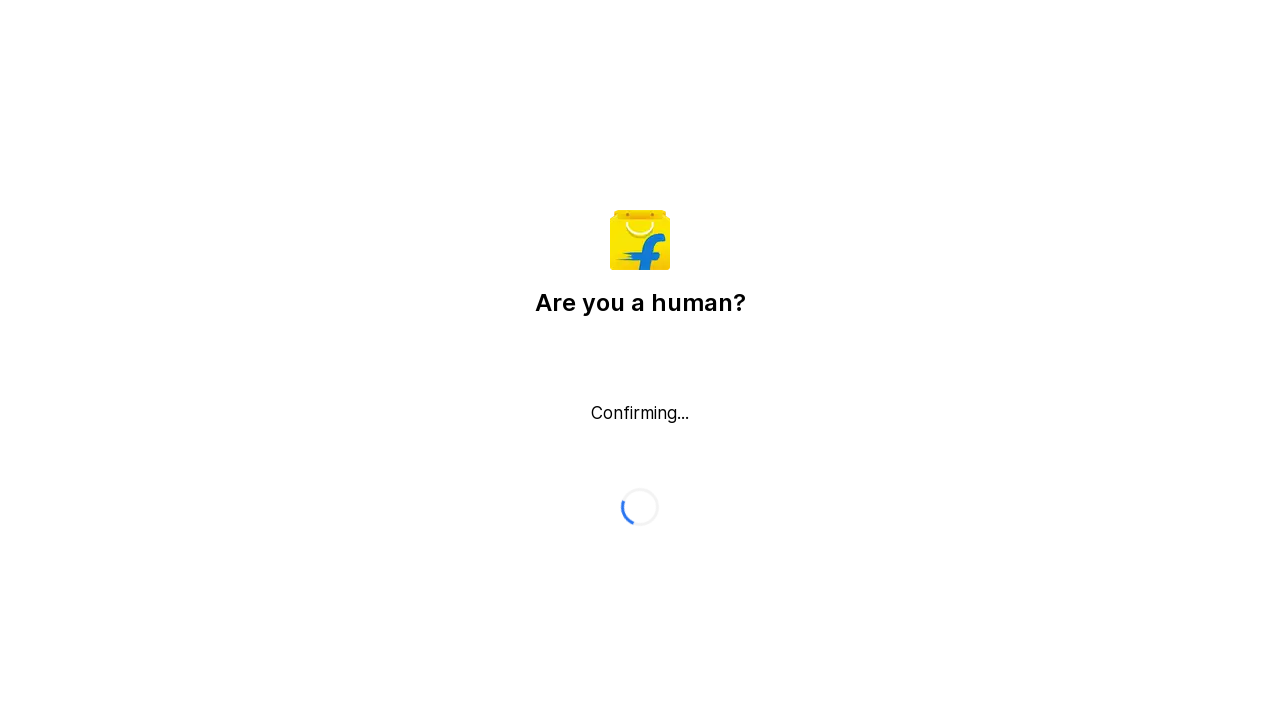

Verified that current URL contains 'flipkart.com' domain
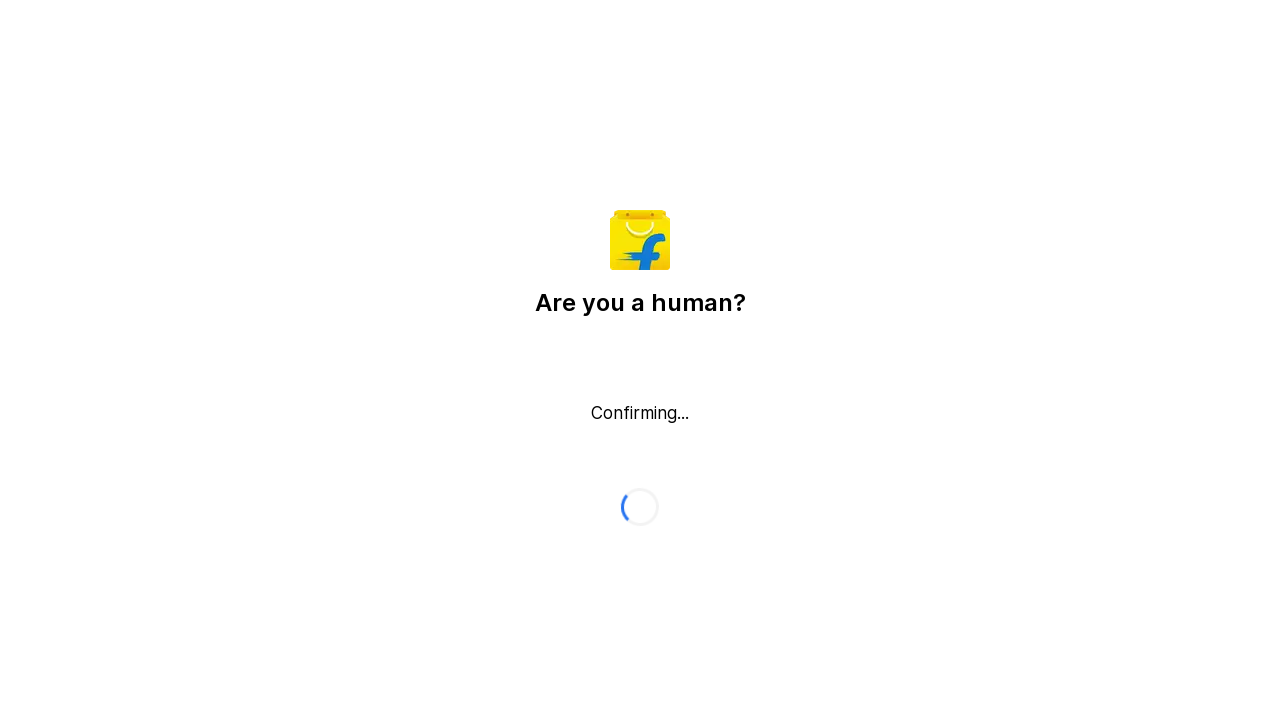

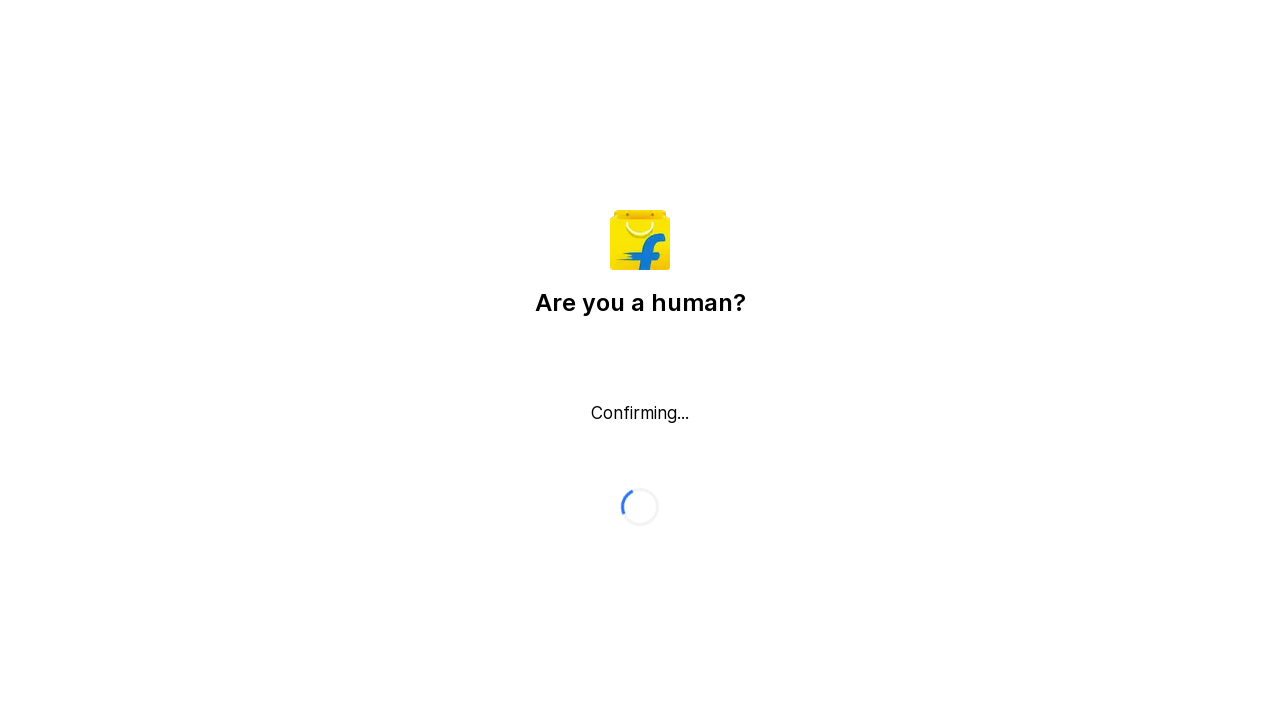